Tests dropdown menu by clicking it and selecting Facebook link, then navigating back

Starting URL: http://omayo.blogspot.com/

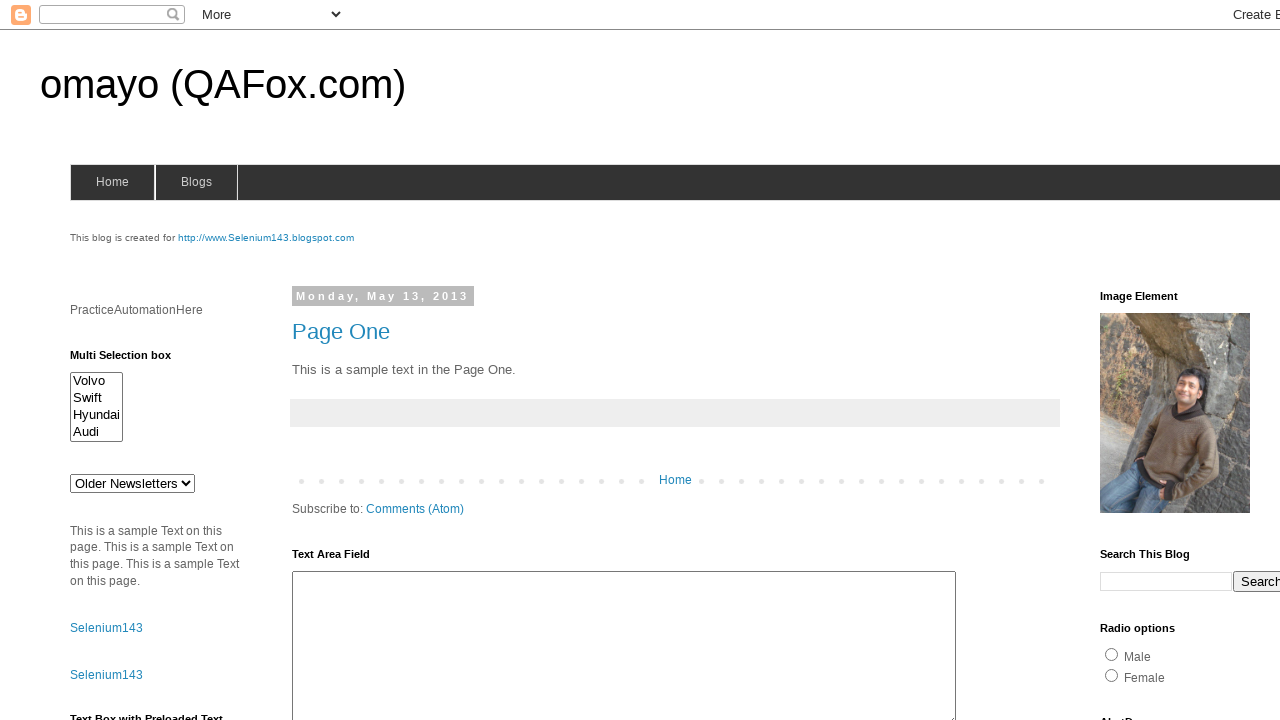

Clicked dropdown button to open menu at (1227, 360) on .dropbtn
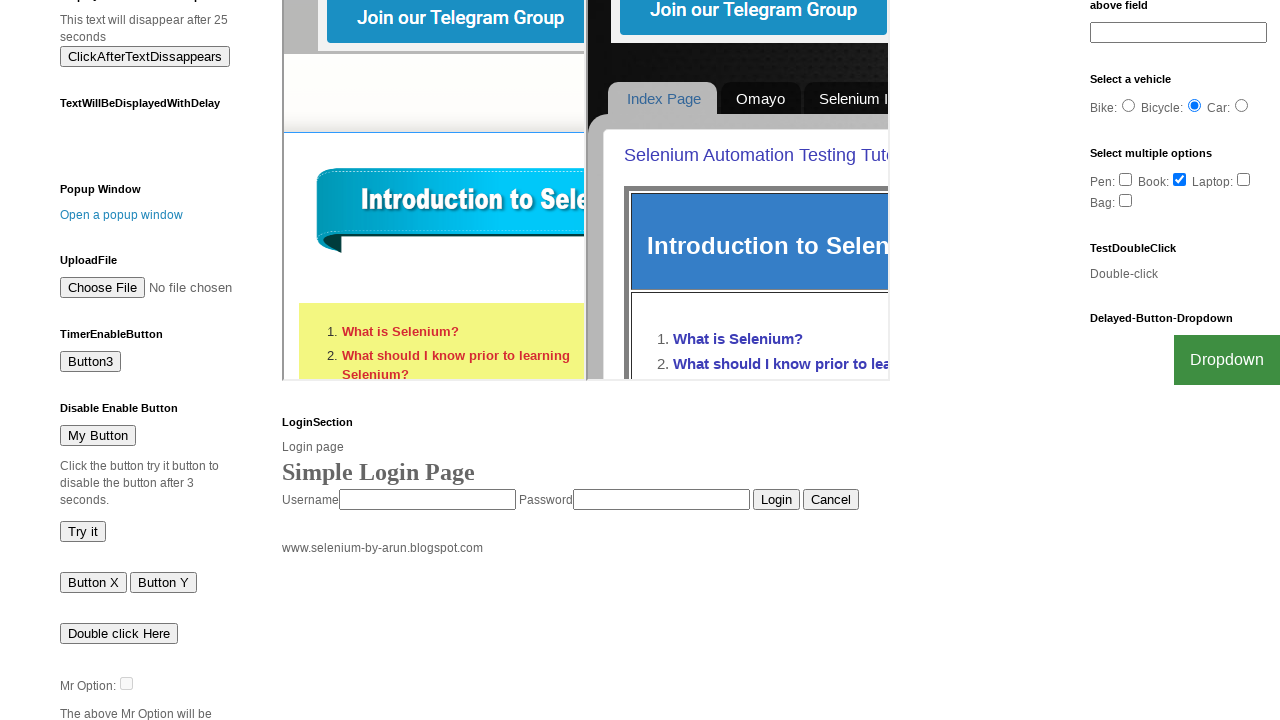

Selected Facebook link from dropdown menu at (1200, 700) on text=Facebook
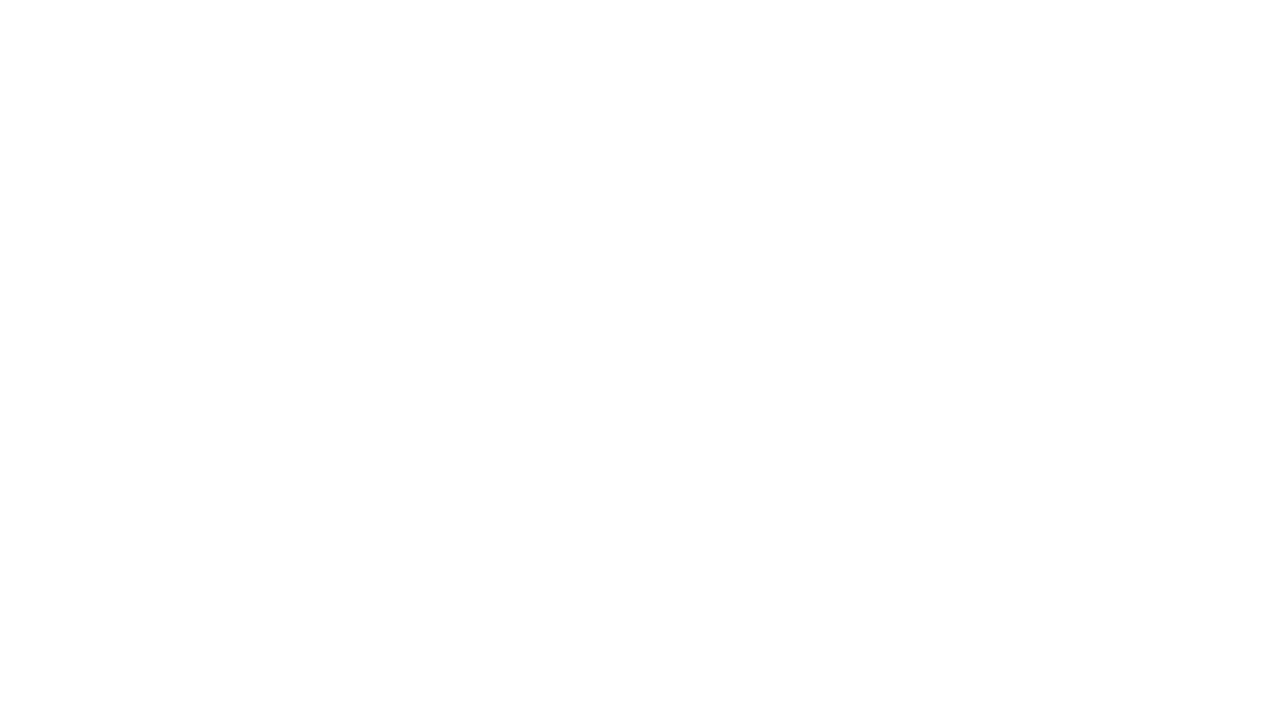

Navigated back to previous page
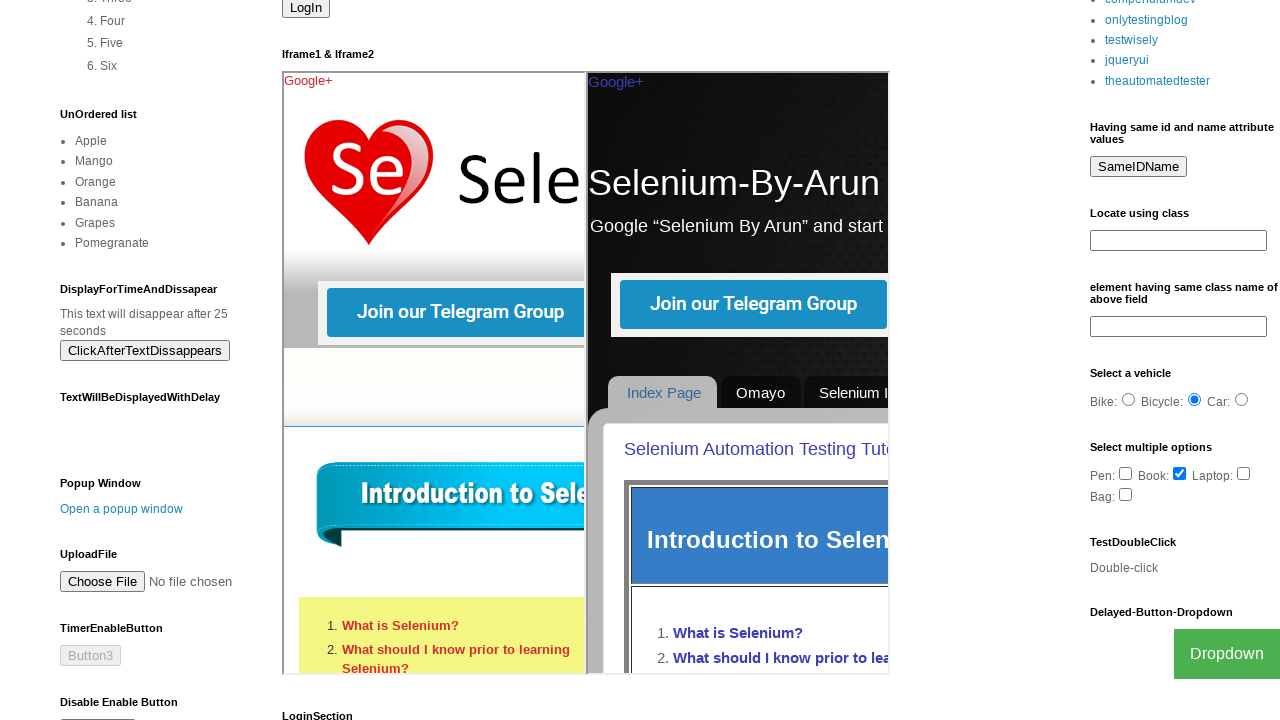

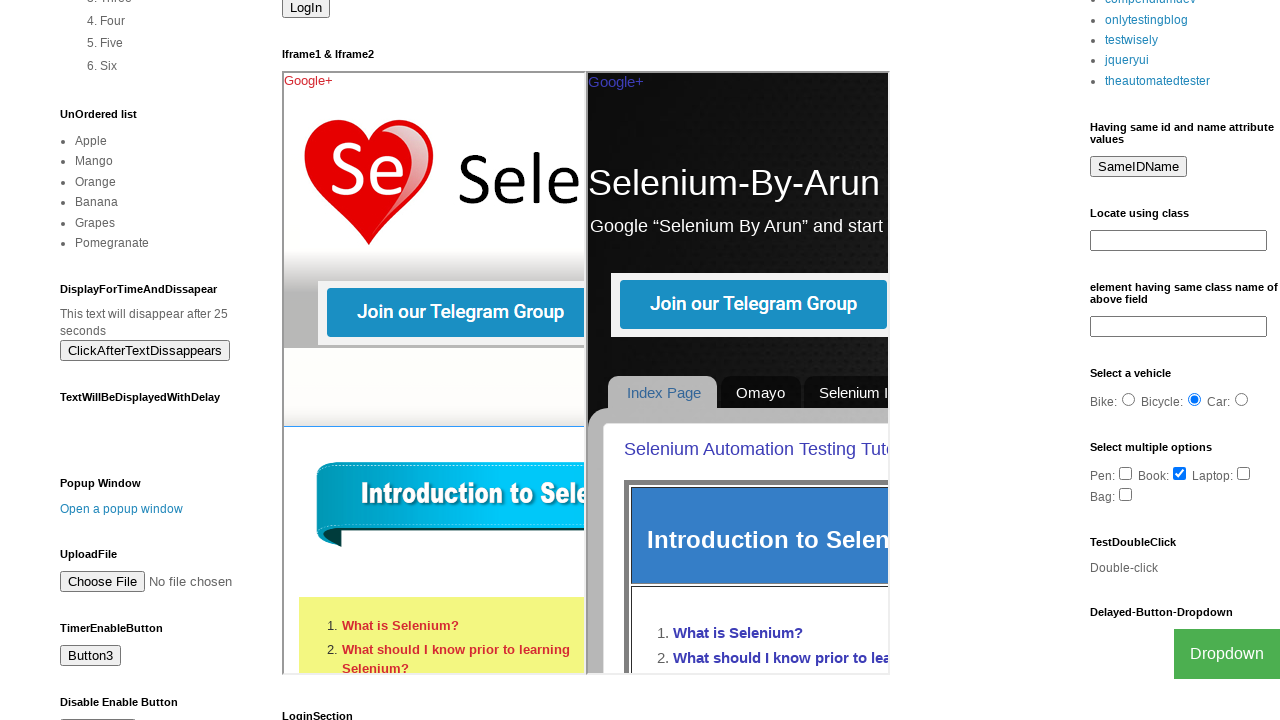